Tests e-commerce shopping flow by adding specific vegetable items to cart, proceeding to checkout, and applying a promo code to verify discount functionality.

Starting URL: https://rahulshettyacademy.com/seleniumPractise/

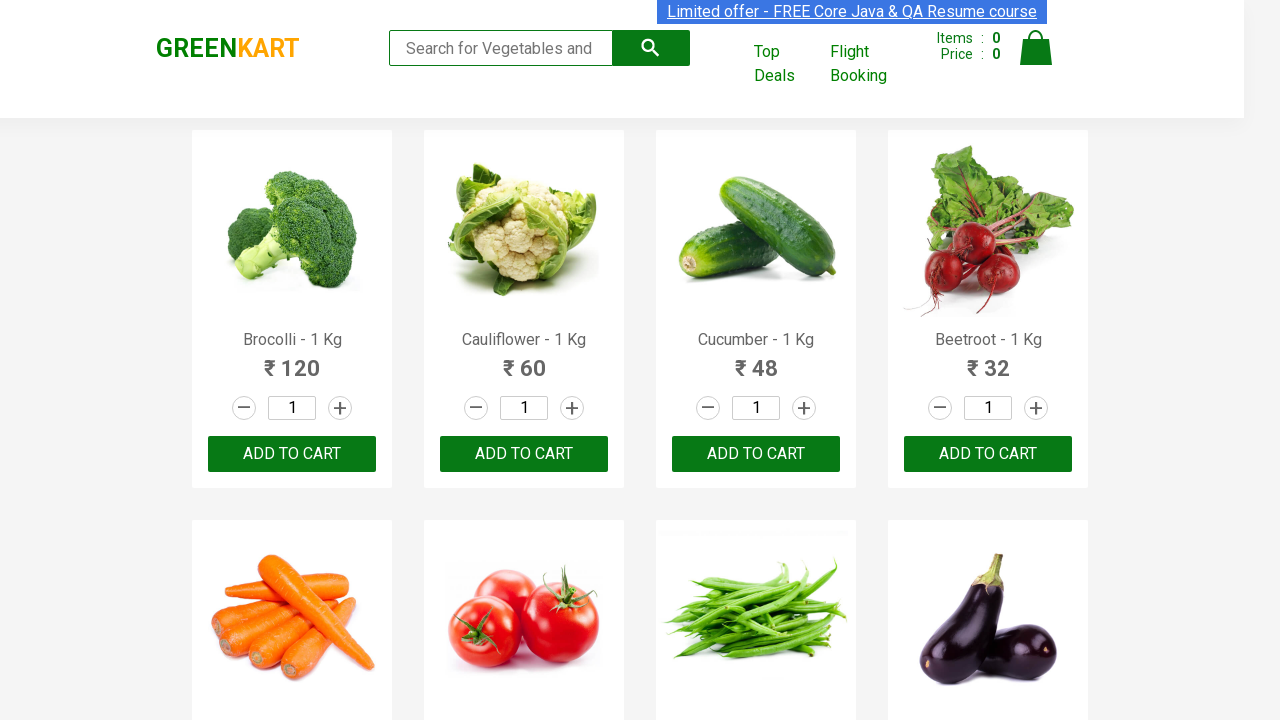

Waited for product list to load
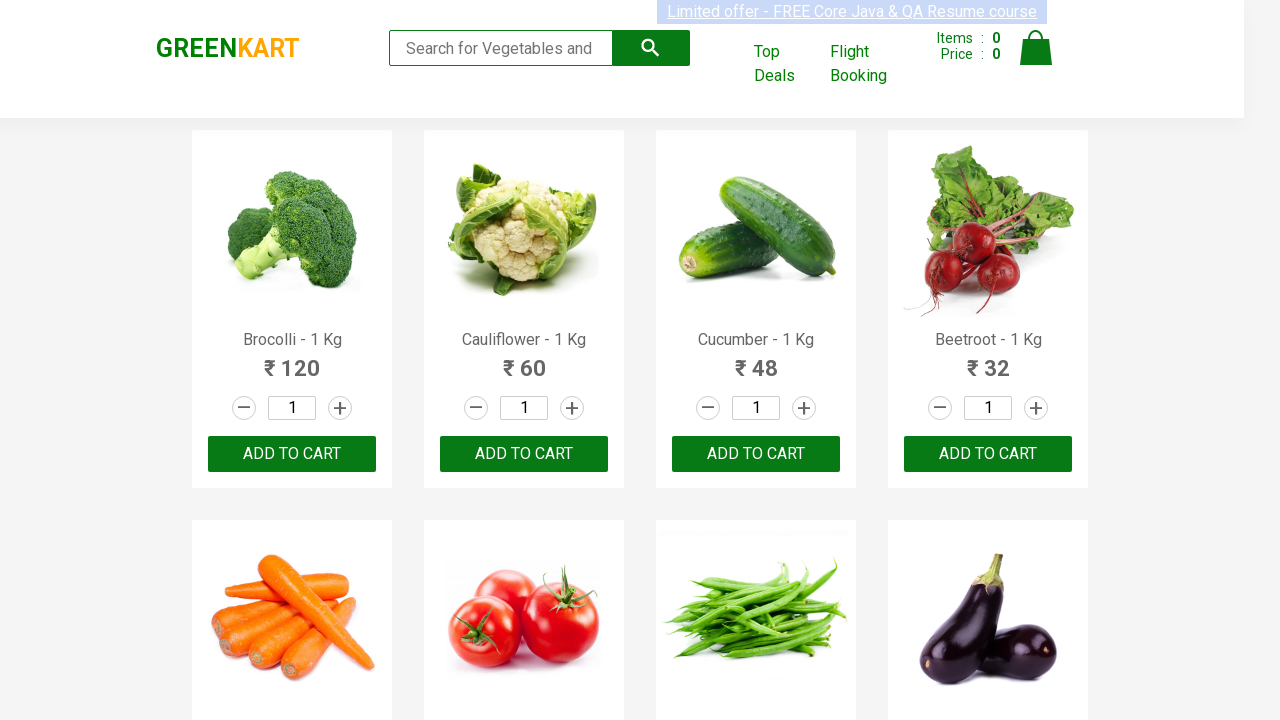

Retrieved all product name elements
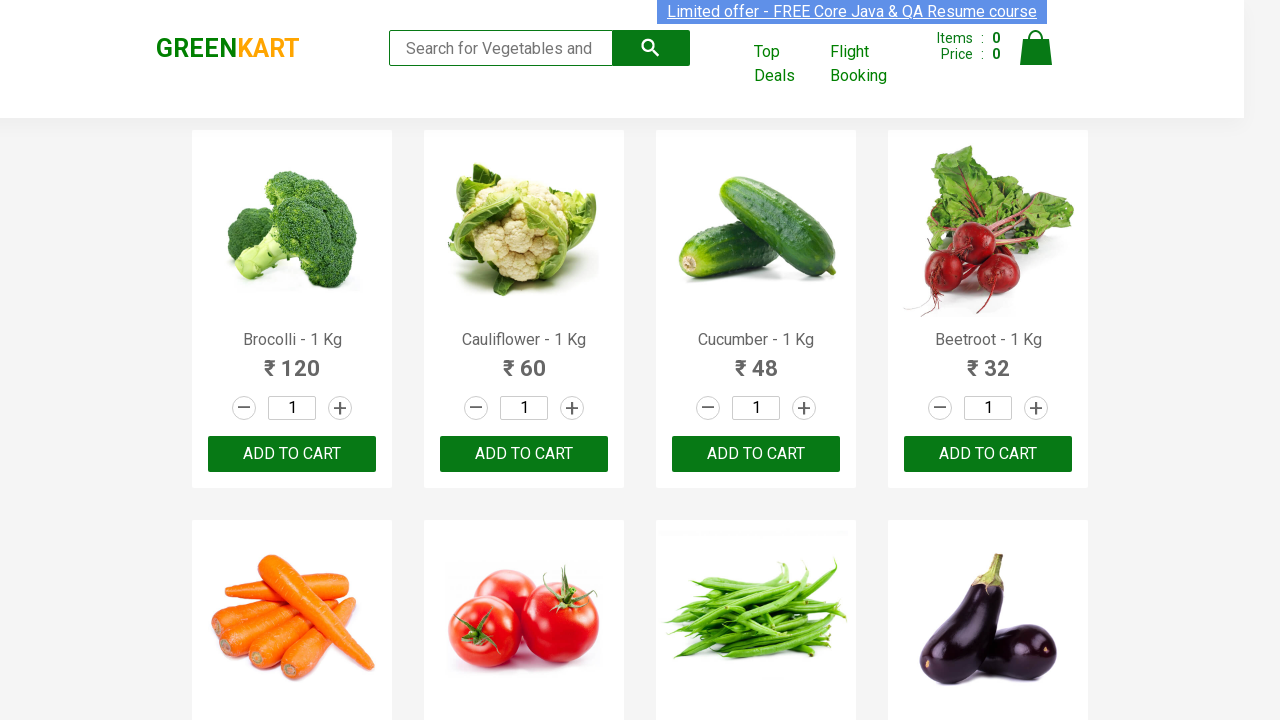

Retrieved all add to cart buttons
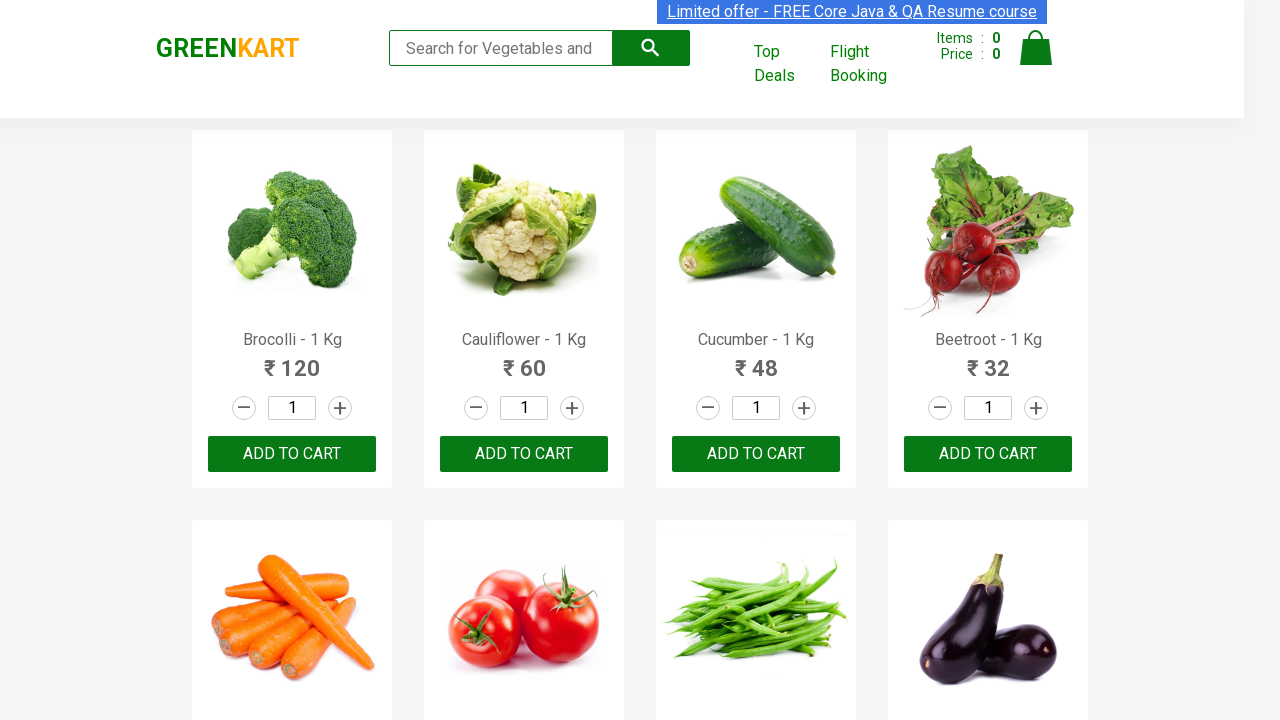

Added Brocolli to cart at (292, 454) on xpath=//div[@class='product-action']/button >> nth=0
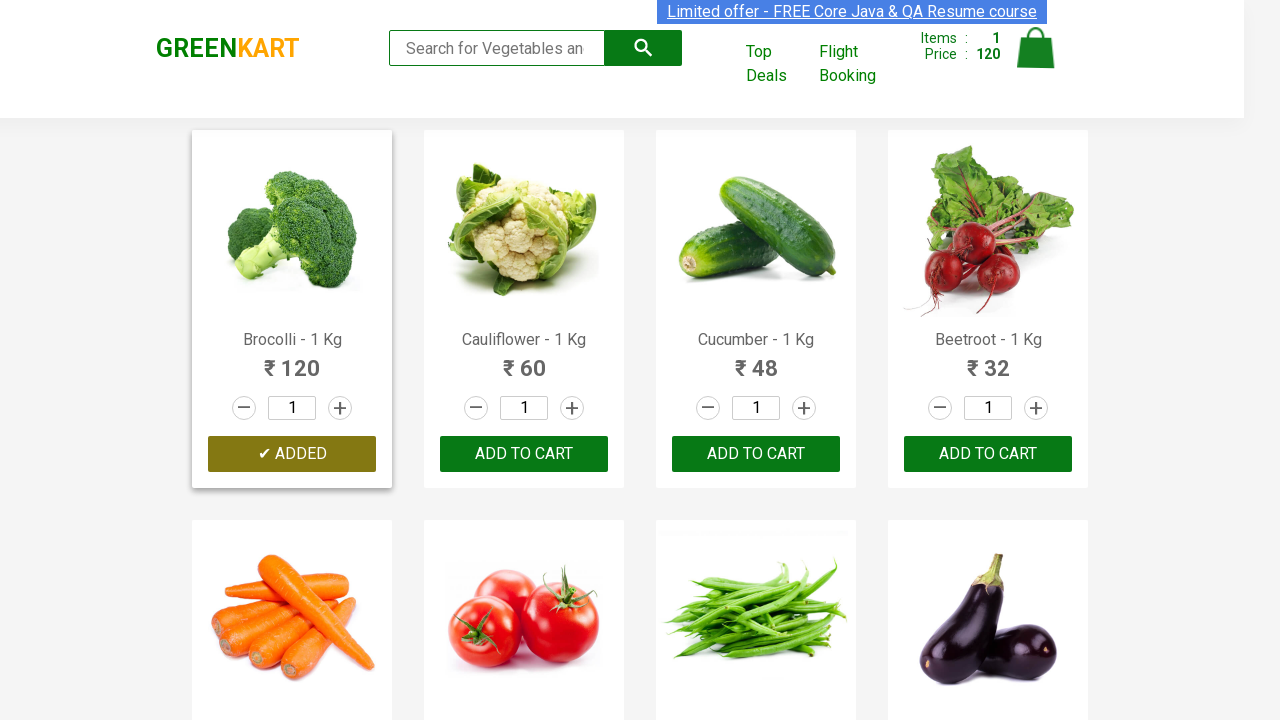

Added Cucumber to cart at (756, 454) on xpath=//div[@class='product-action']/button >> nth=2
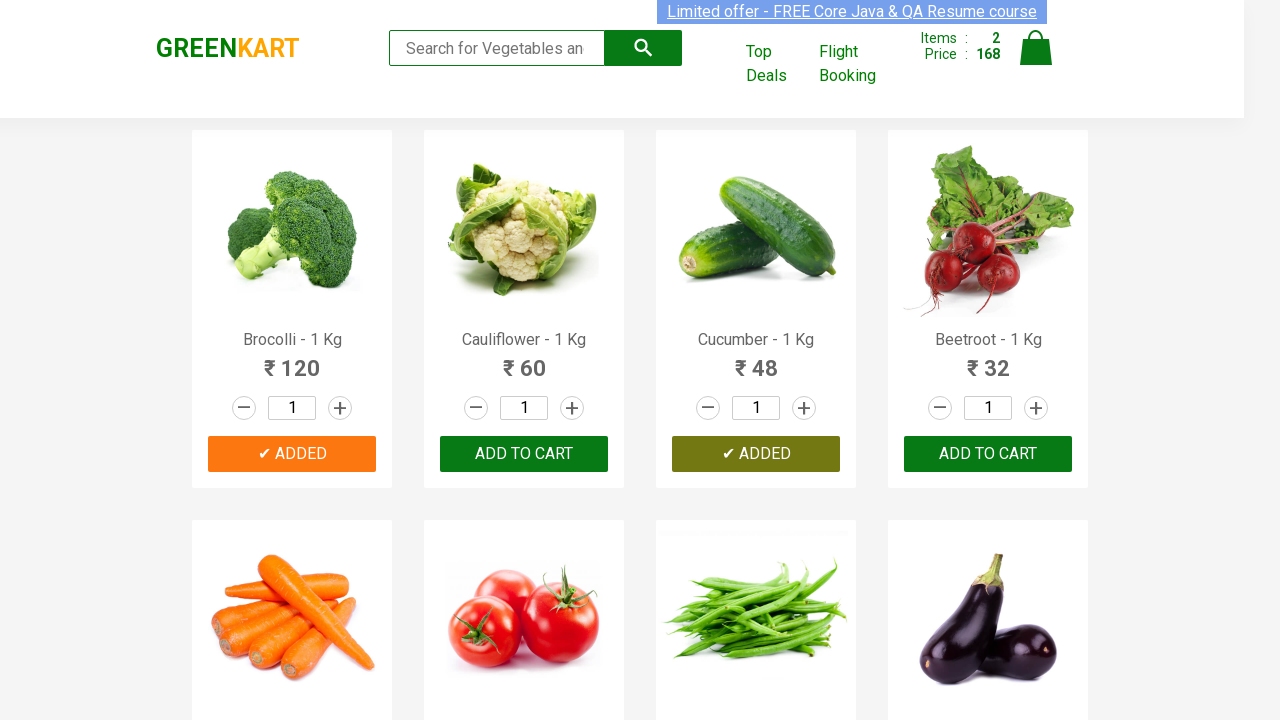

Added Beetroot to cart at (988, 454) on xpath=//div[@class='product-action']/button >> nth=3
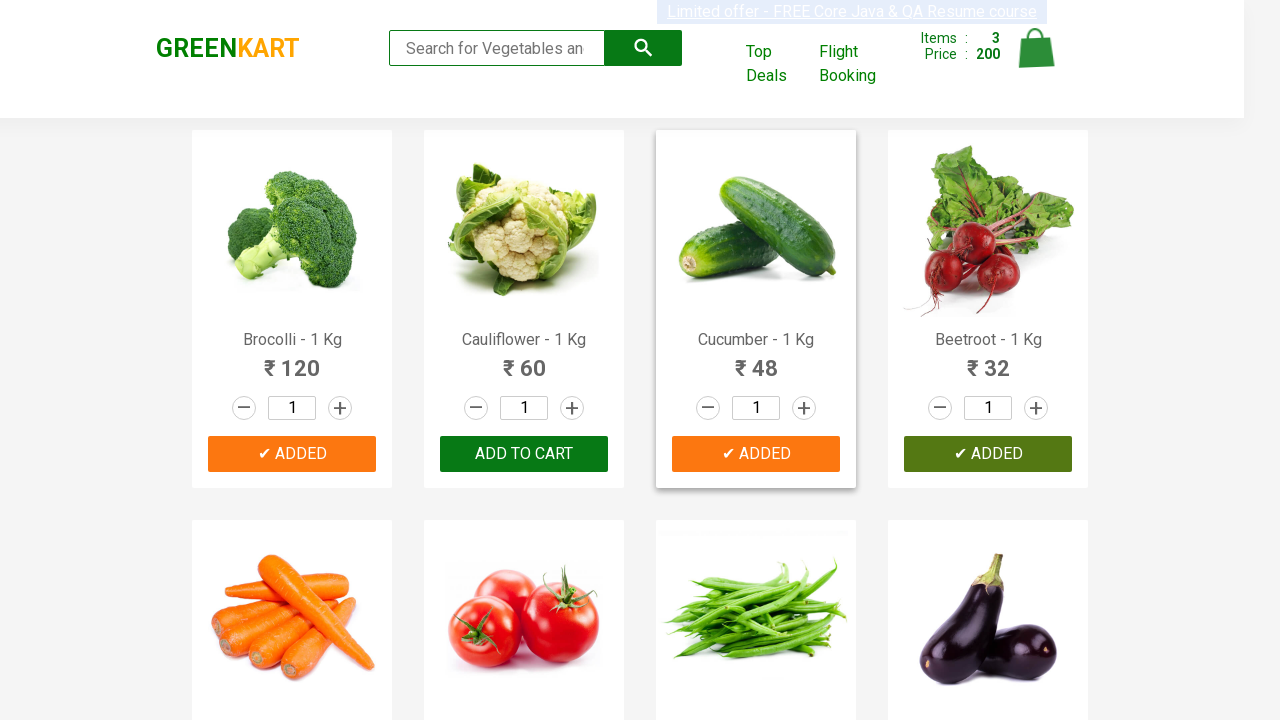

Clicked on cart icon to view cart at (1036, 48) on img[alt='Cart']
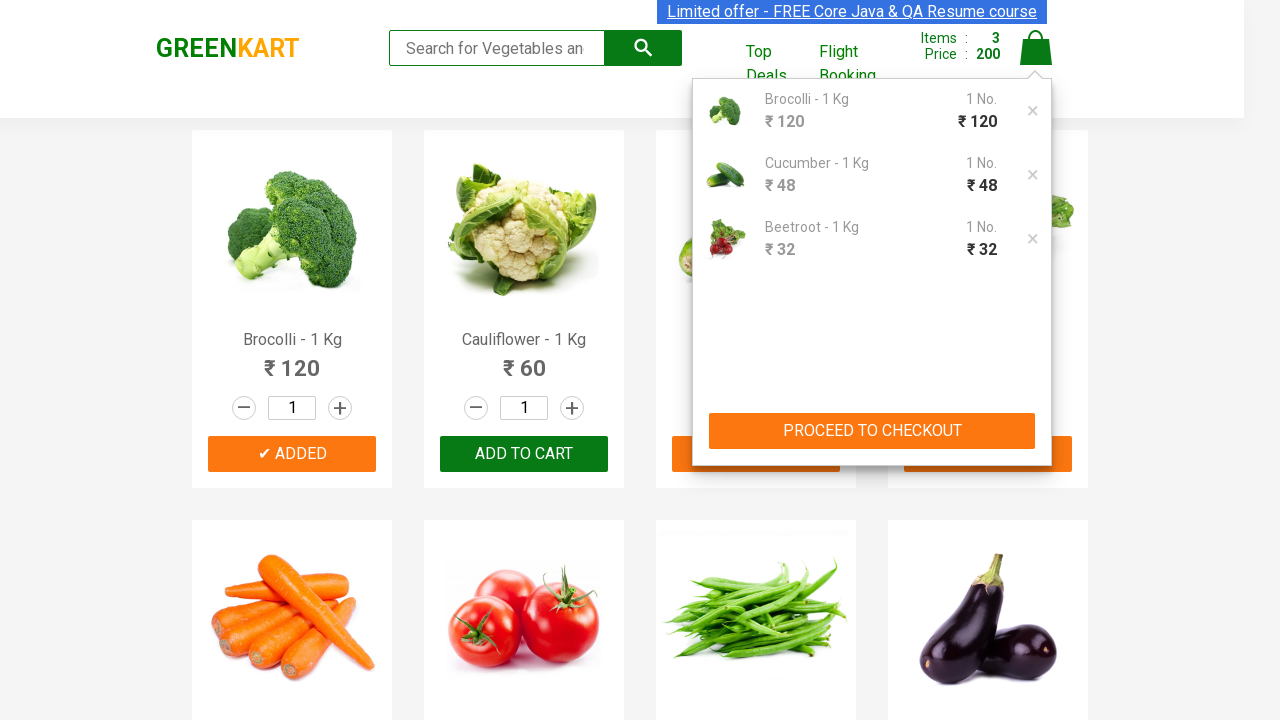

Clicked PROCEED TO CHECKOUT button at (872, 431) on xpath=//button[contains(text(),'PROCEED TO CHECKOUT')]
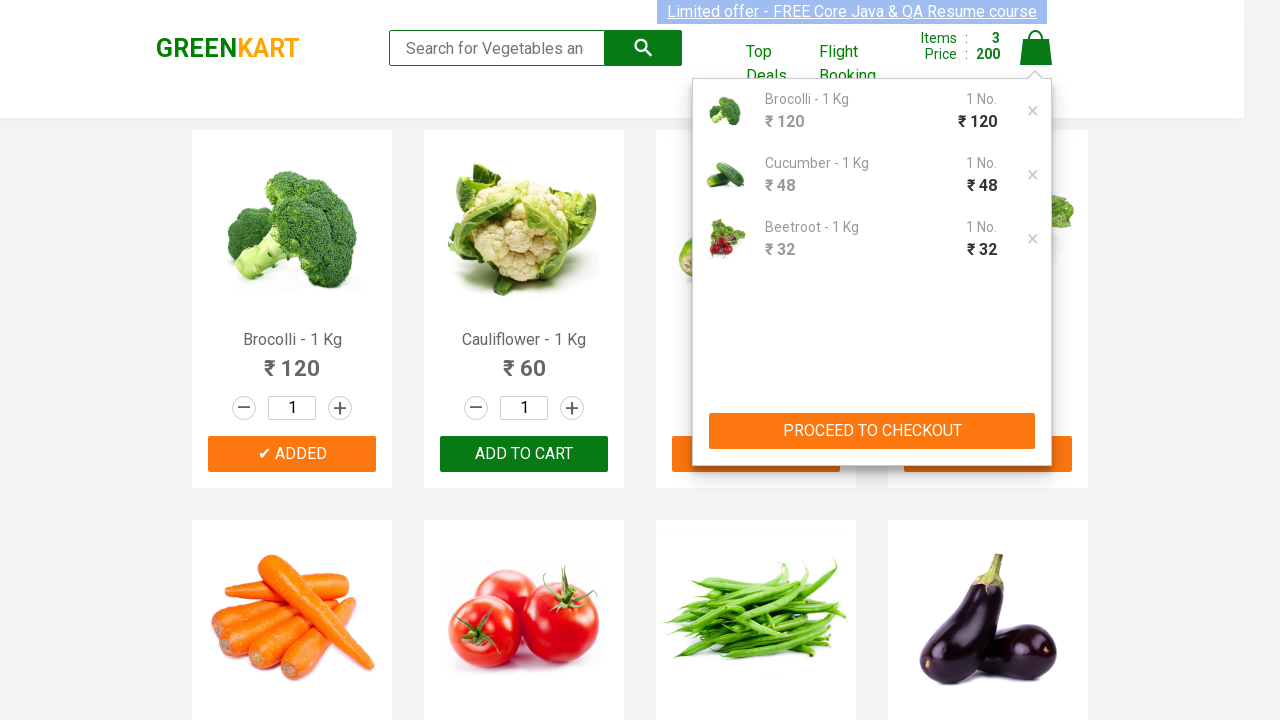

Waited for promo code input field to appear
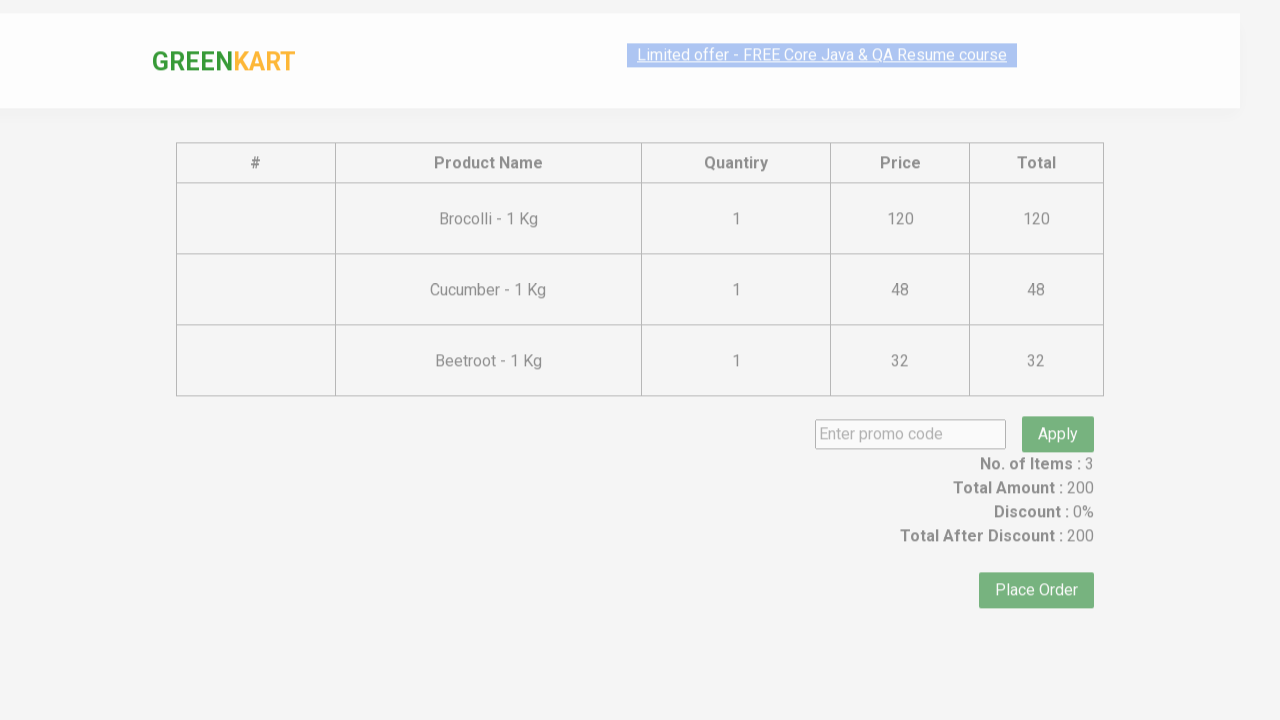

Entered promo code 'rahulshettyacademy' on input.promoCode
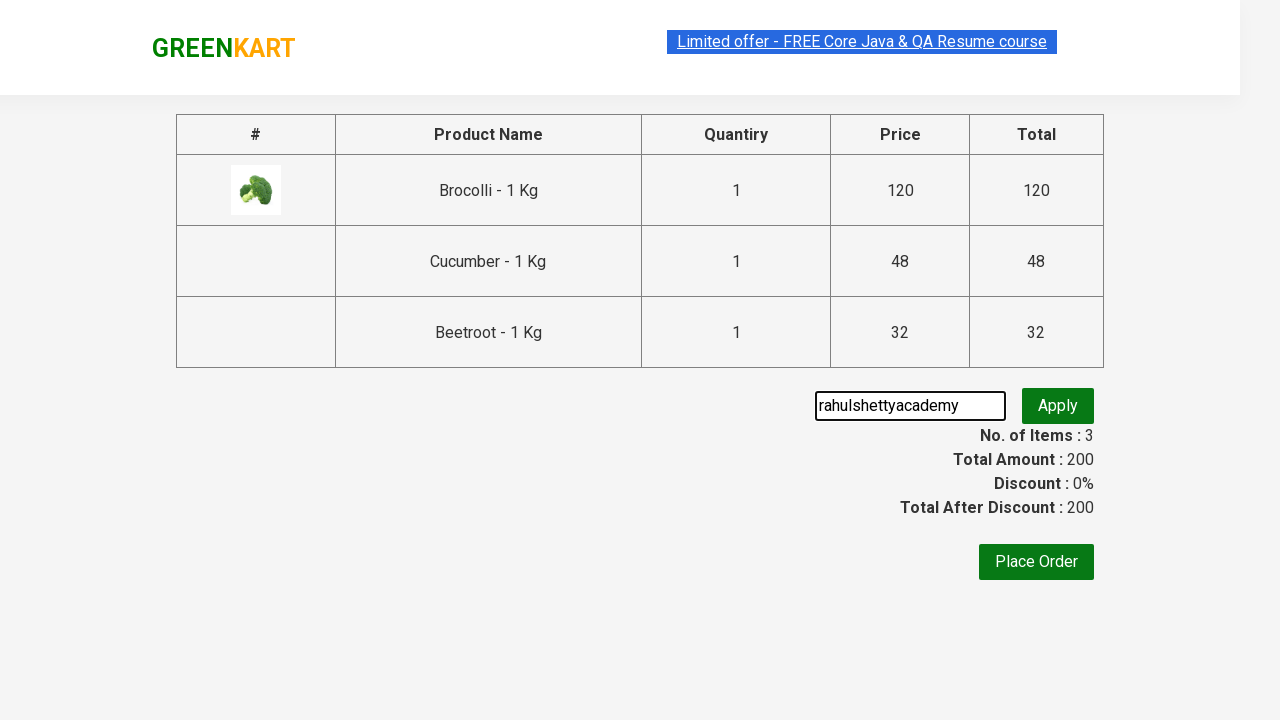

Clicked apply promo button at (1058, 406) on button.promoBtn
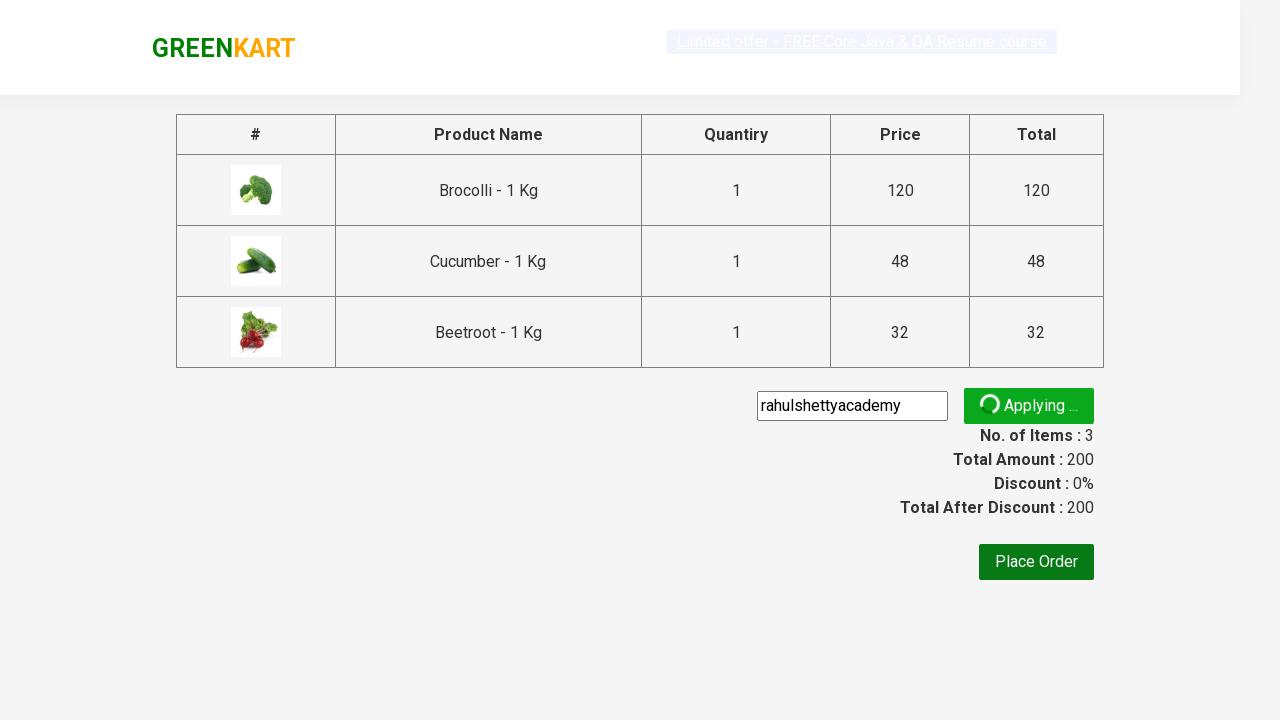

Verified promo code discount message appeared
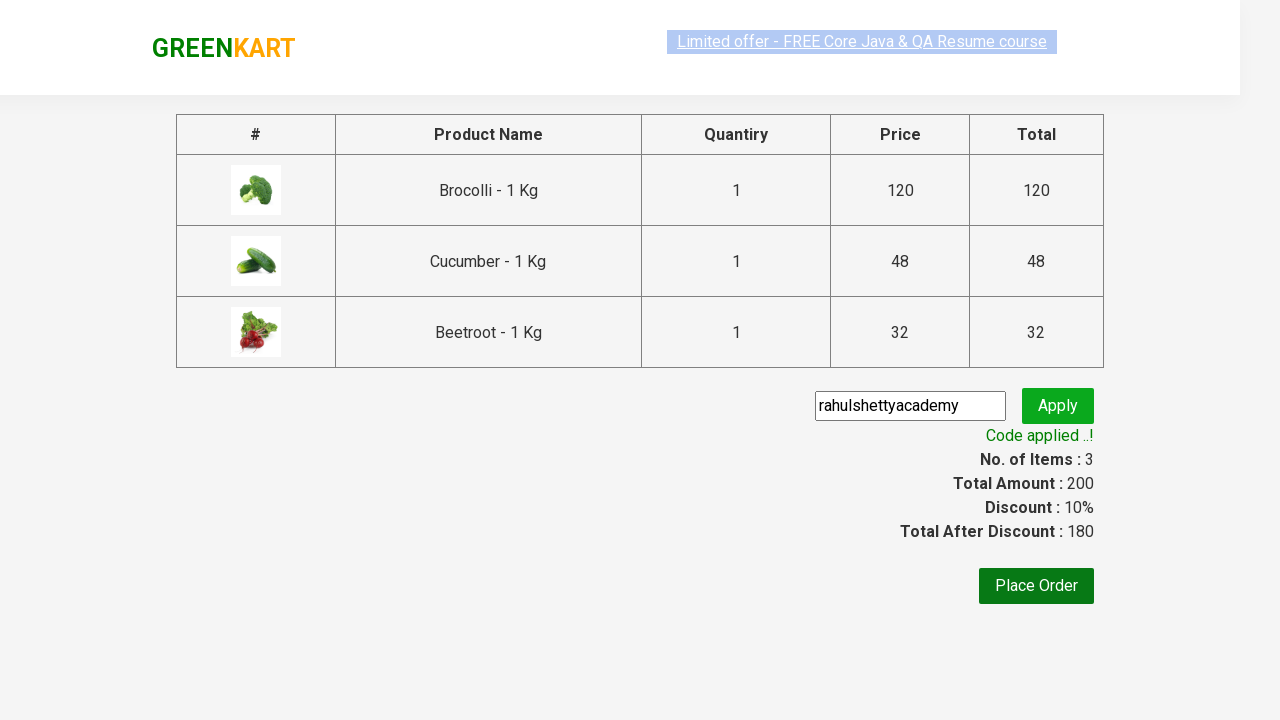

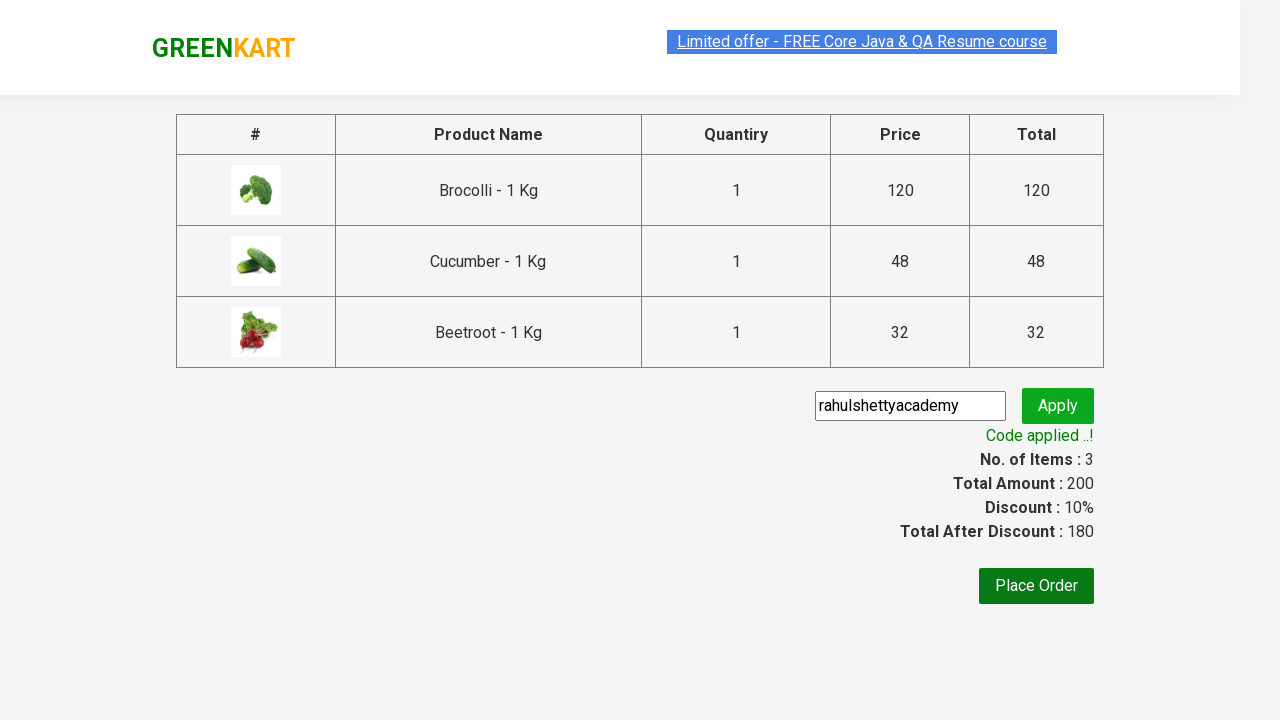